Tests JavaScript alert handling by clicking a button that triggers an alert, then accepting the alert dialog.

Starting URL: http://www.tizag.com/javascriptT/javascriptalert.php

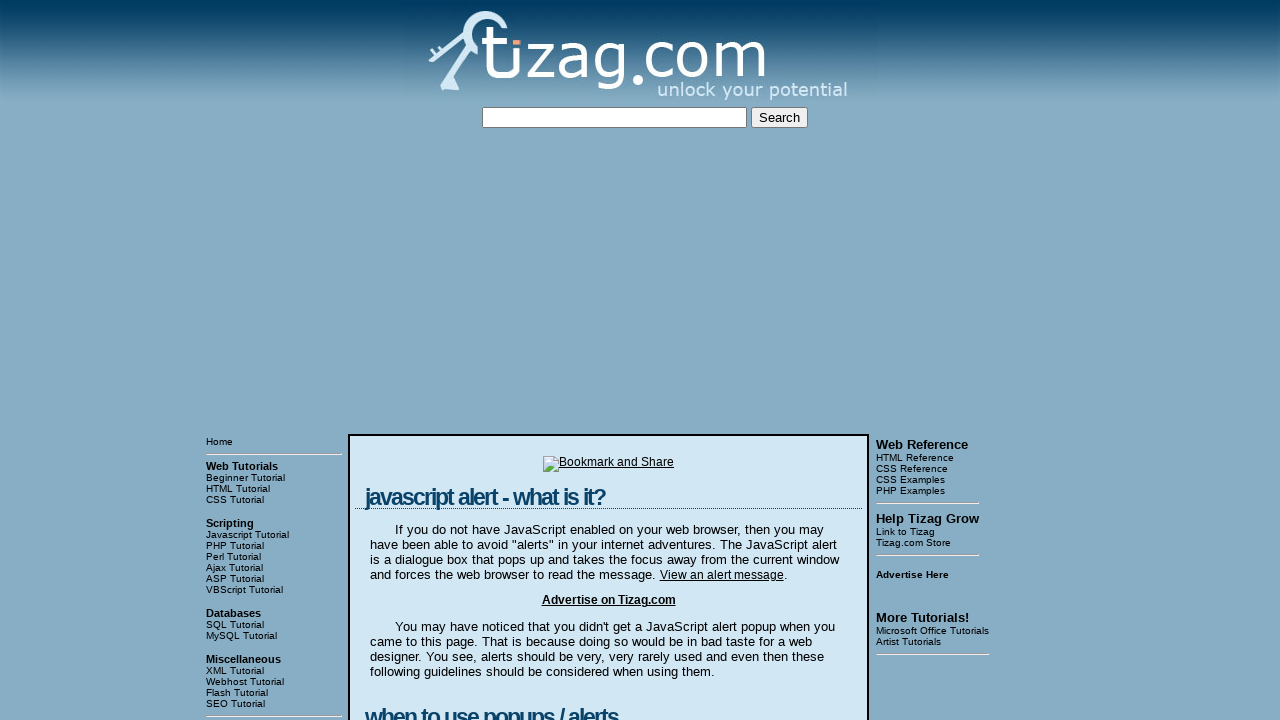

Clicked the button that triggers the JavaScript alert at (428, 361) on xpath=//html/body/table[3]/tbody/tr[1]/td[2]/table/tbody/tr/td/div[4]/form/input
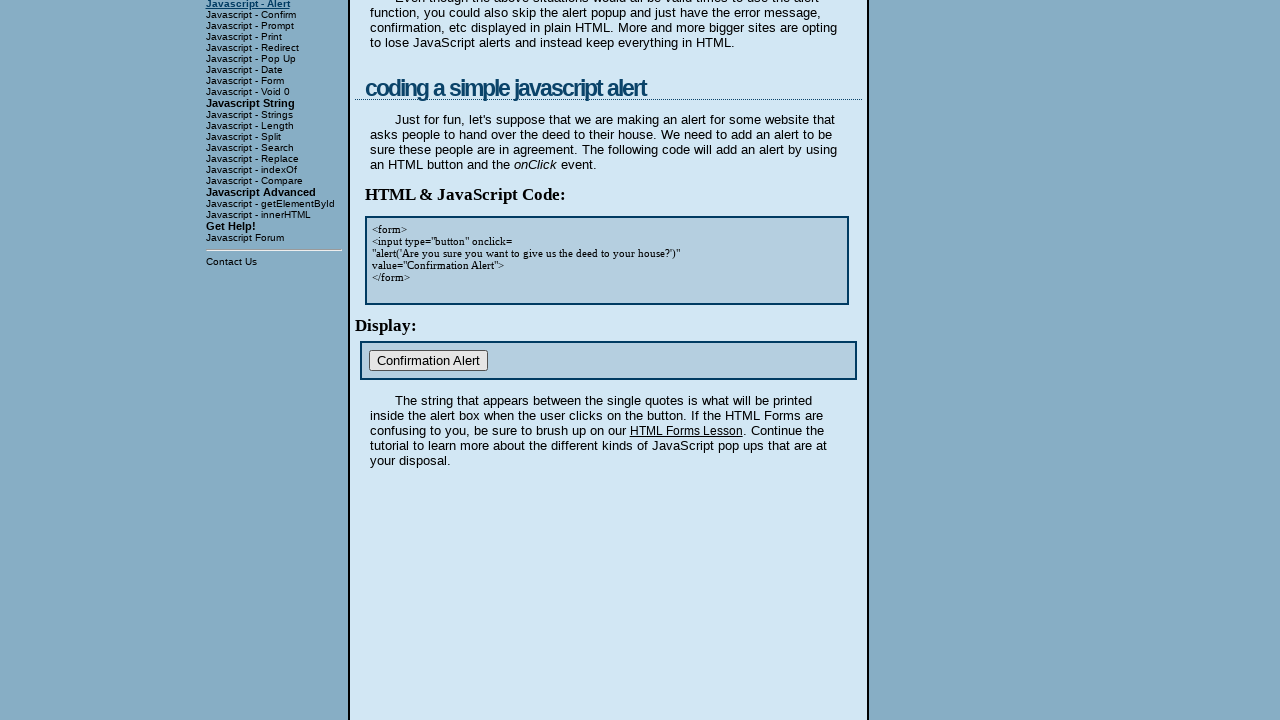

Set up dialog handler to accept alerts
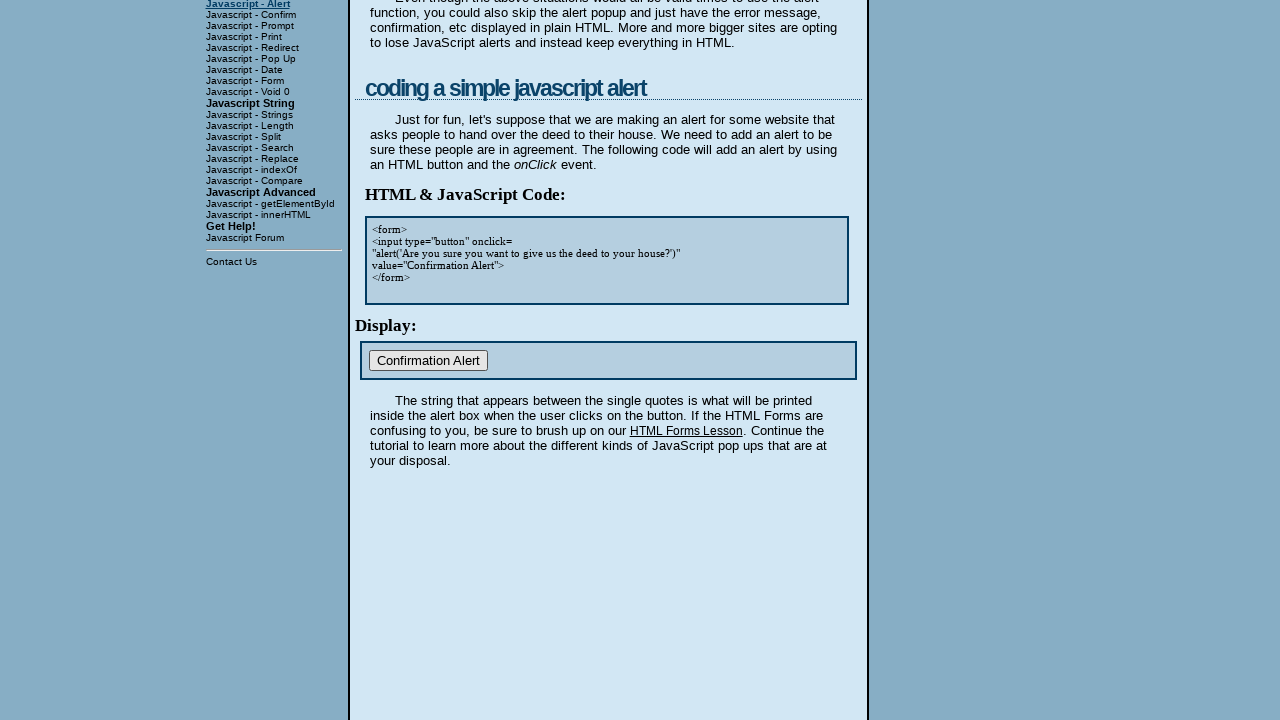

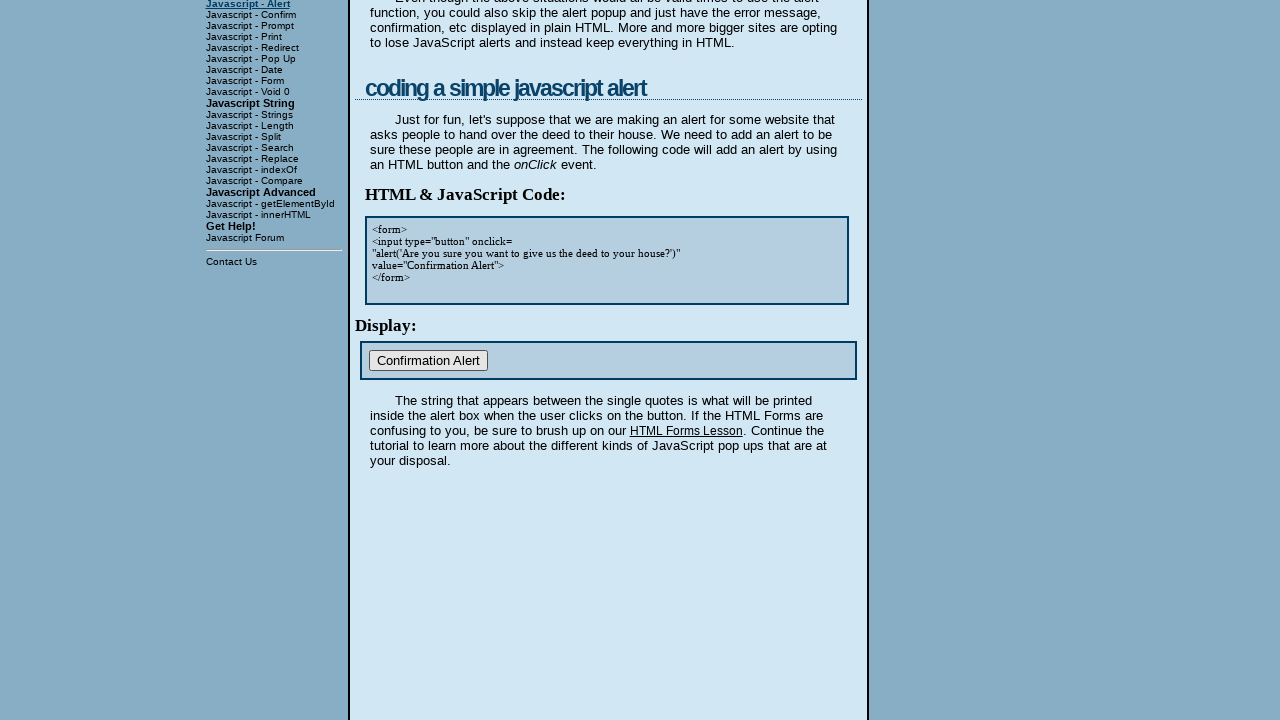